Tests a sample todo application by clicking a checkbox item, entering text in a textbox, and clicking an add button to add a new todo item.

Starting URL: https://vaneetbawa.github.io/sample_app.io/

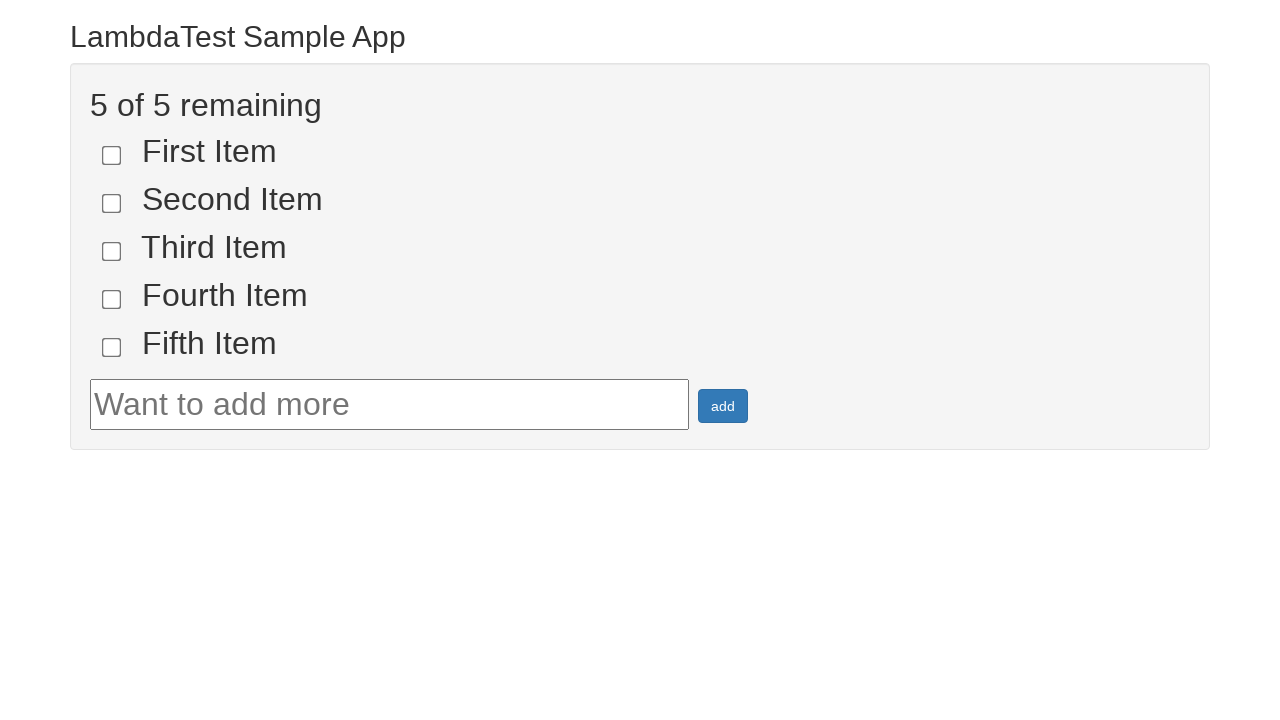

Clicked checkbox for third list item at (112, 251) on input[name='li3']
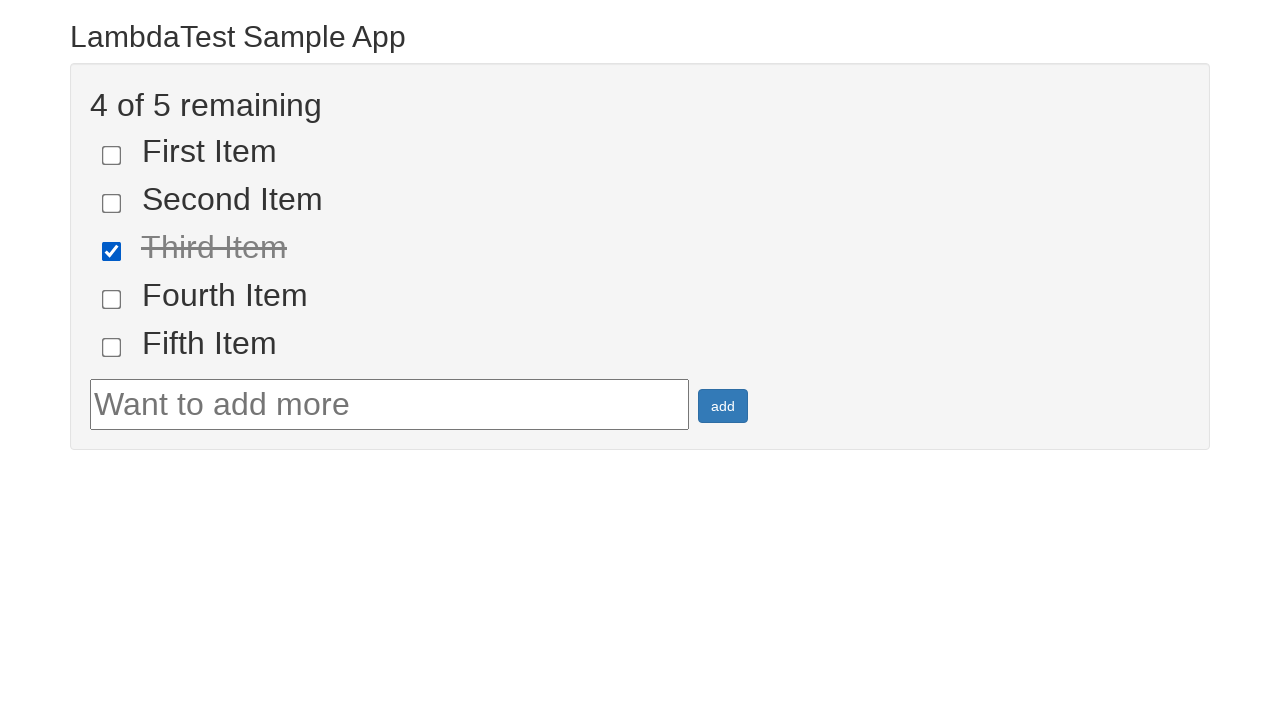

Entered 'Testing' in the todo textbox on #sampletodotext
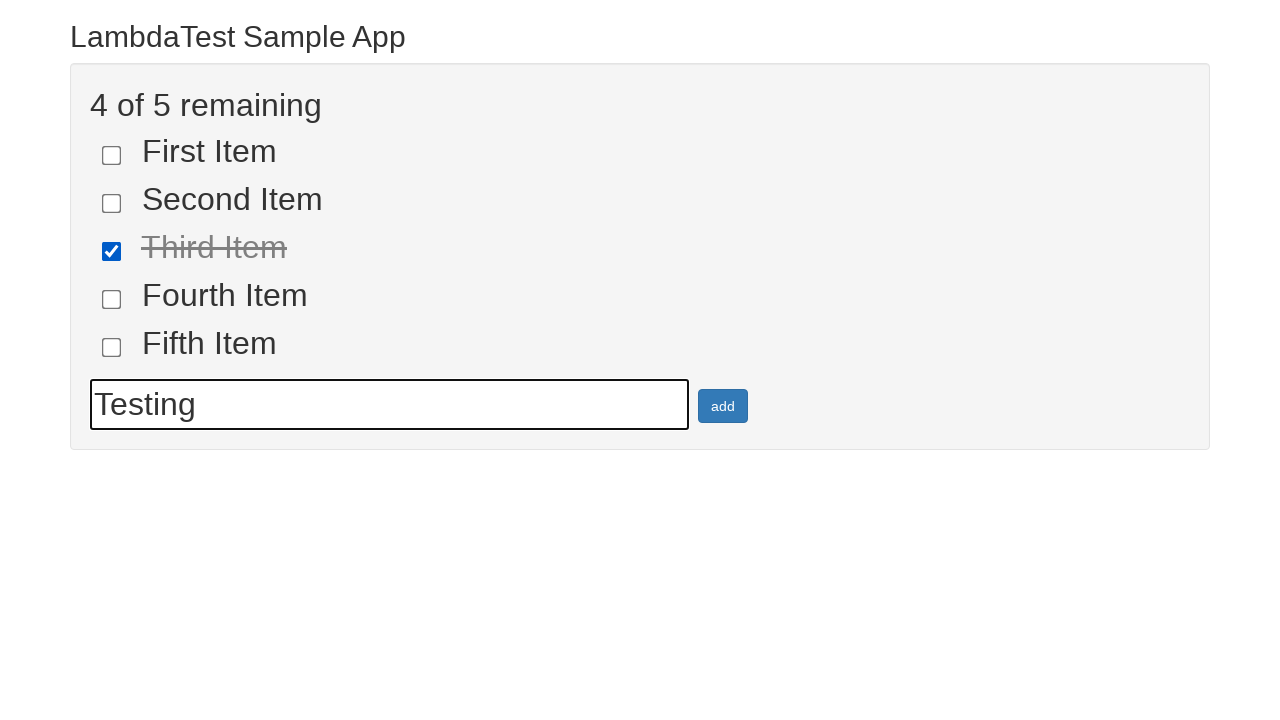

Clicked add button to create new todo item at (723, 406) on #addbutton
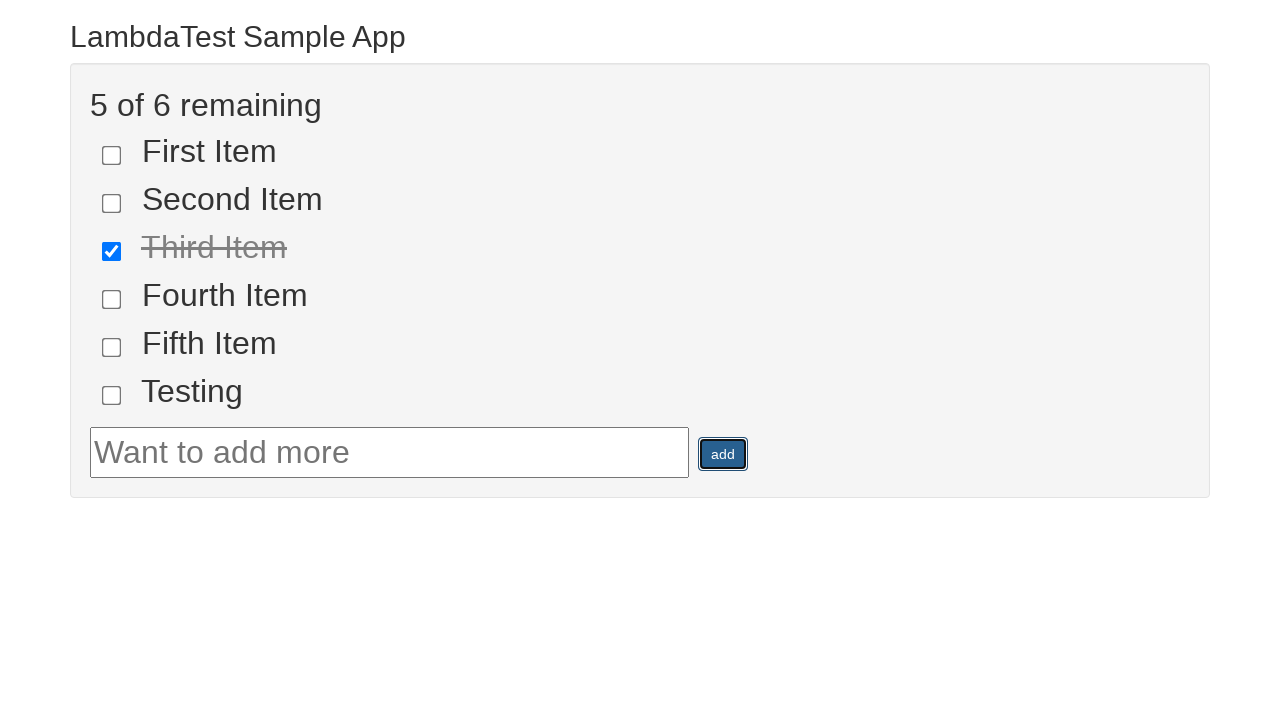

Page fully loaded and DOM content ready
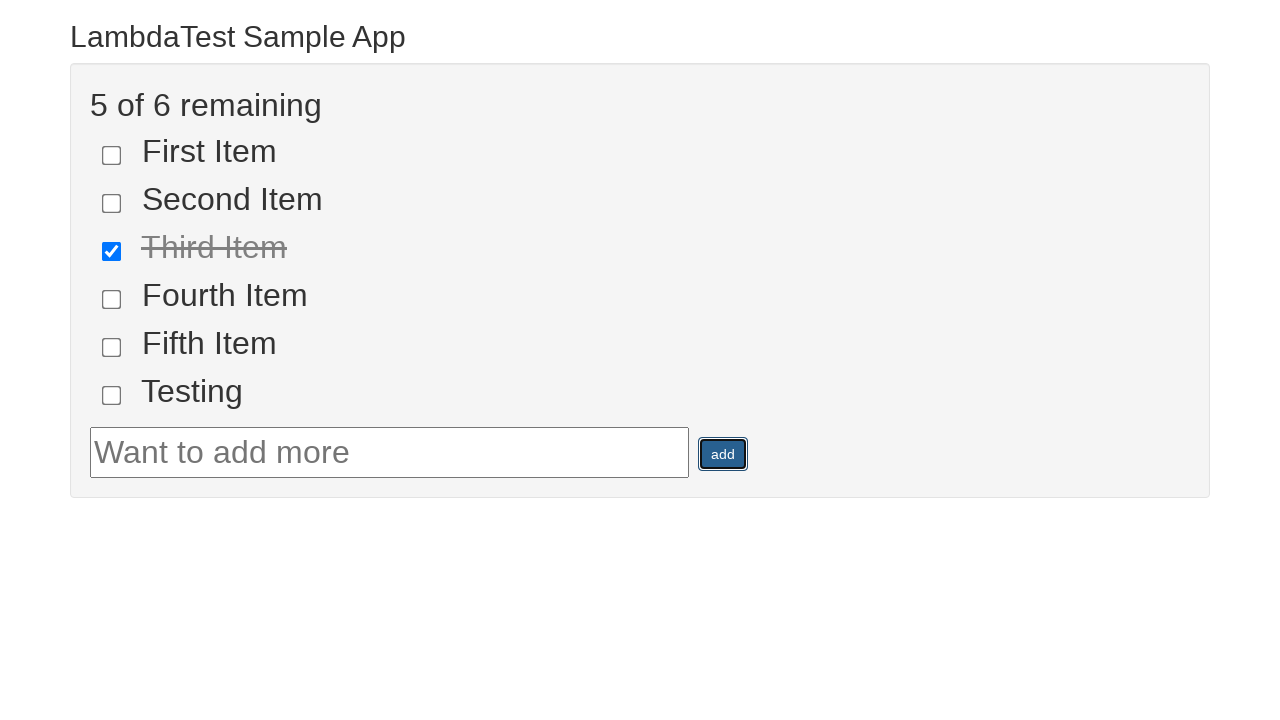

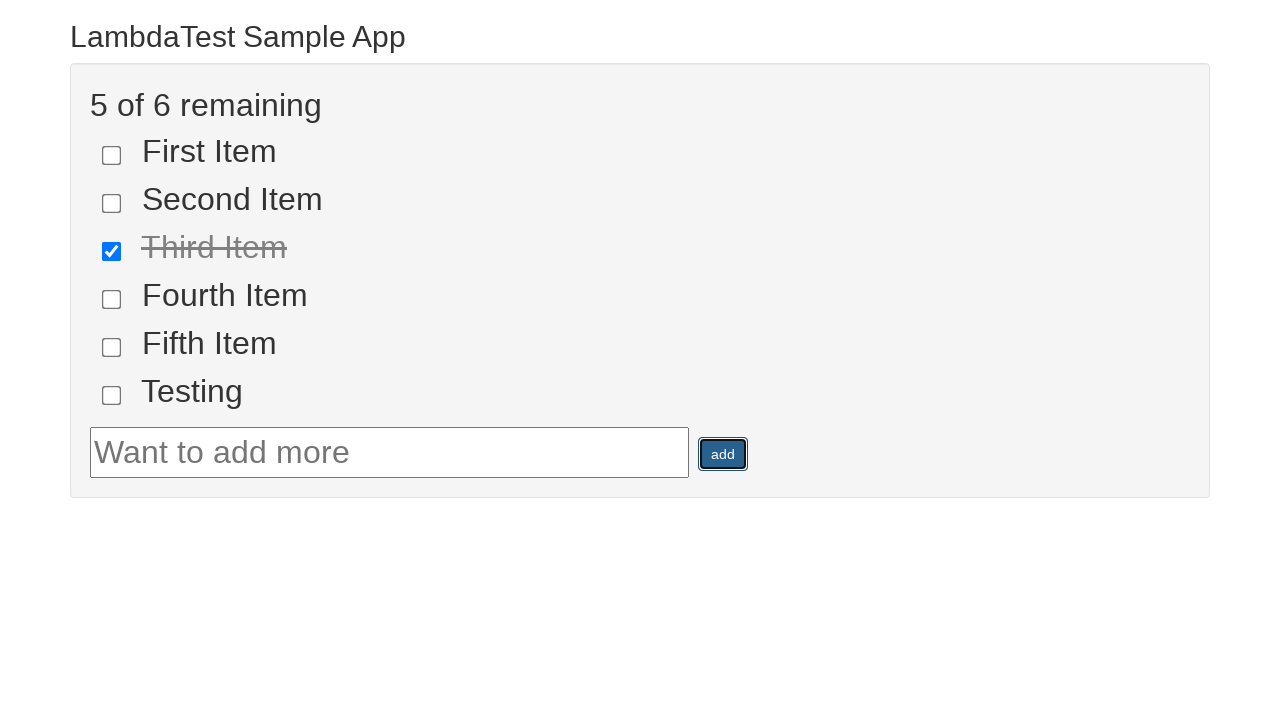